Tests that clicking Clear completed button removes completed items from the list

Starting URL: https://demo.playwright.dev/todomvc

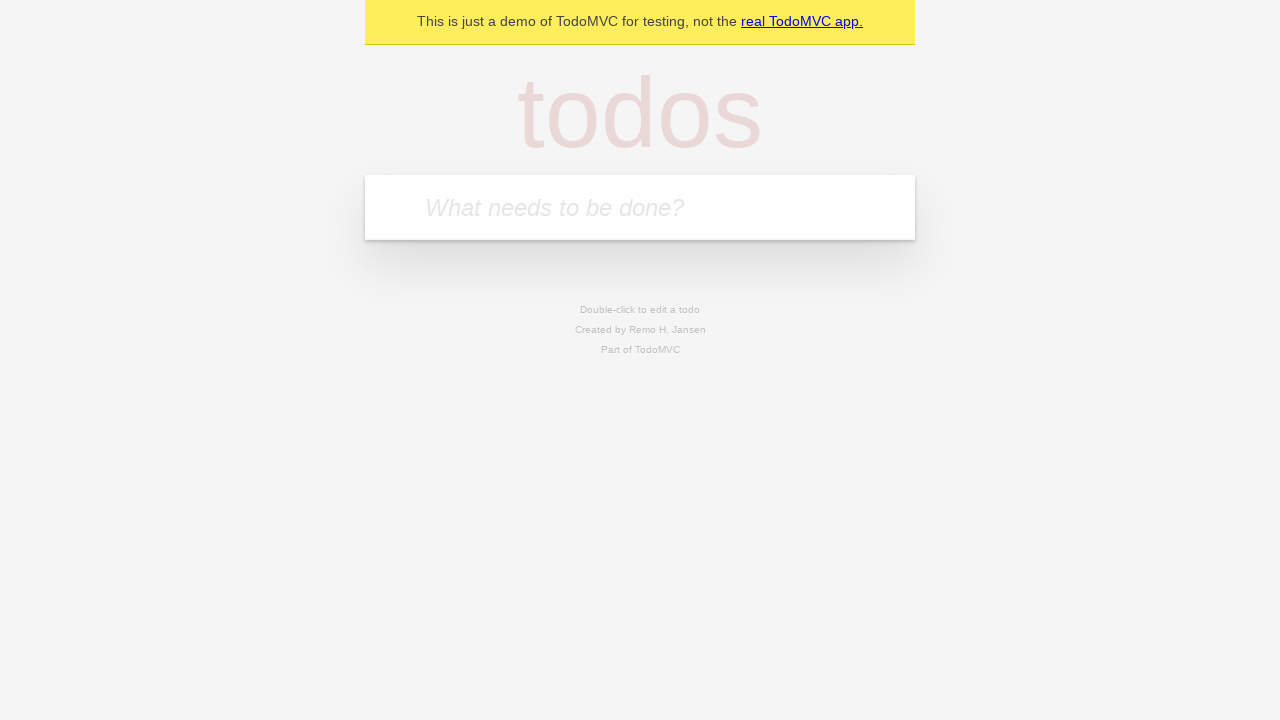

Filled todo input with 'buy some cheese' on internal:attr=[placeholder="What needs to be done?"i]
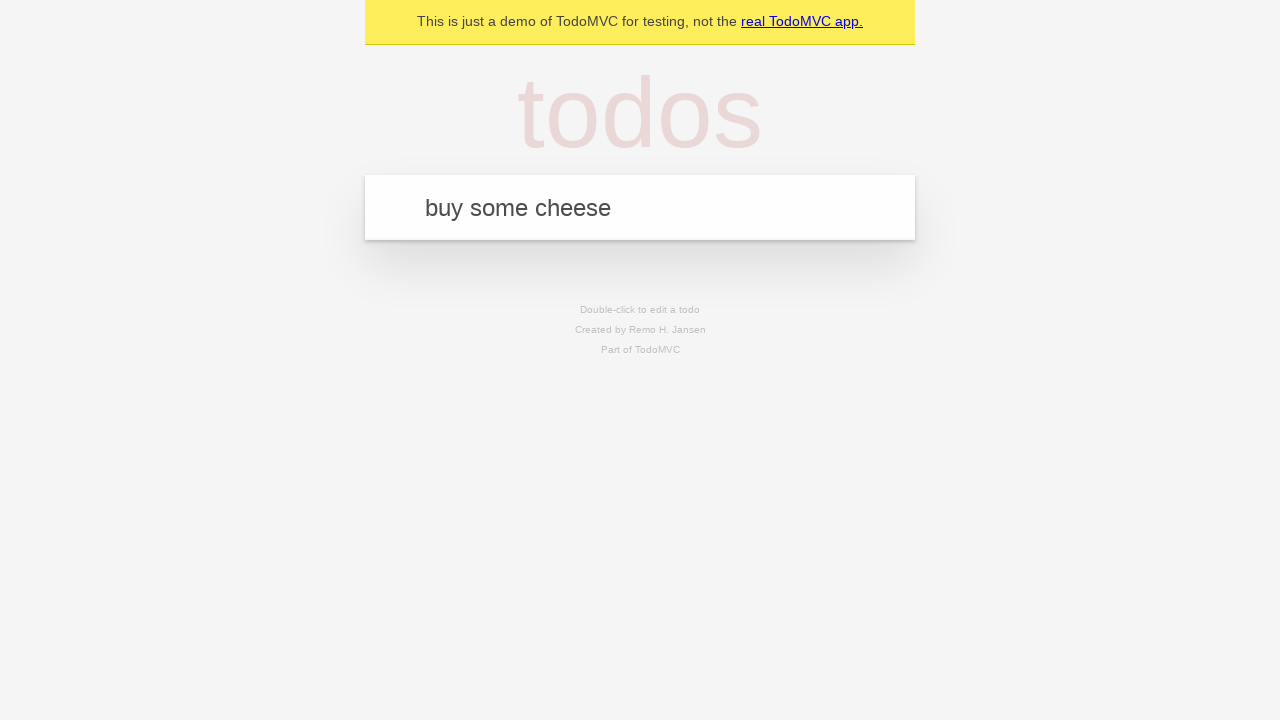

Pressed Enter to add 'buy some cheese' to the todo list on internal:attr=[placeholder="What needs to be done?"i]
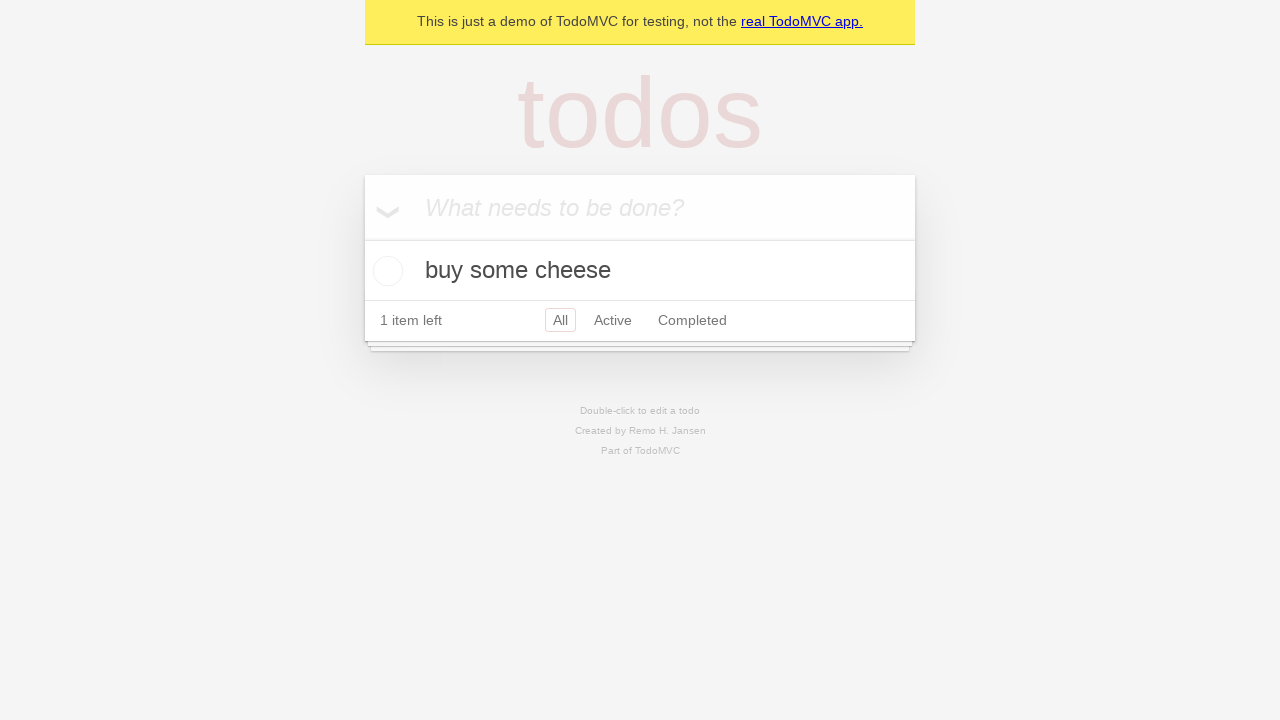

Filled todo input with 'feed the cat' on internal:attr=[placeholder="What needs to be done?"i]
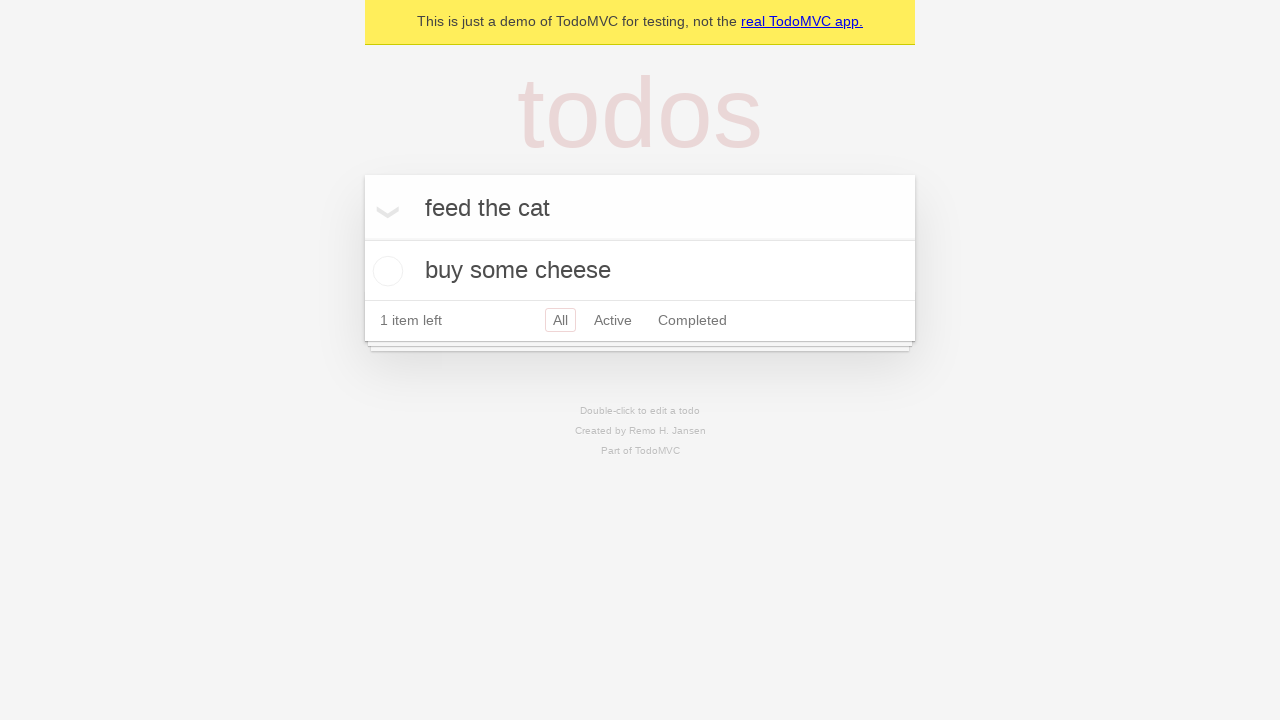

Pressed Enter to add 'feed the cat' to the todo list on internal:attr=[placeholder="What needs to be done?"i]
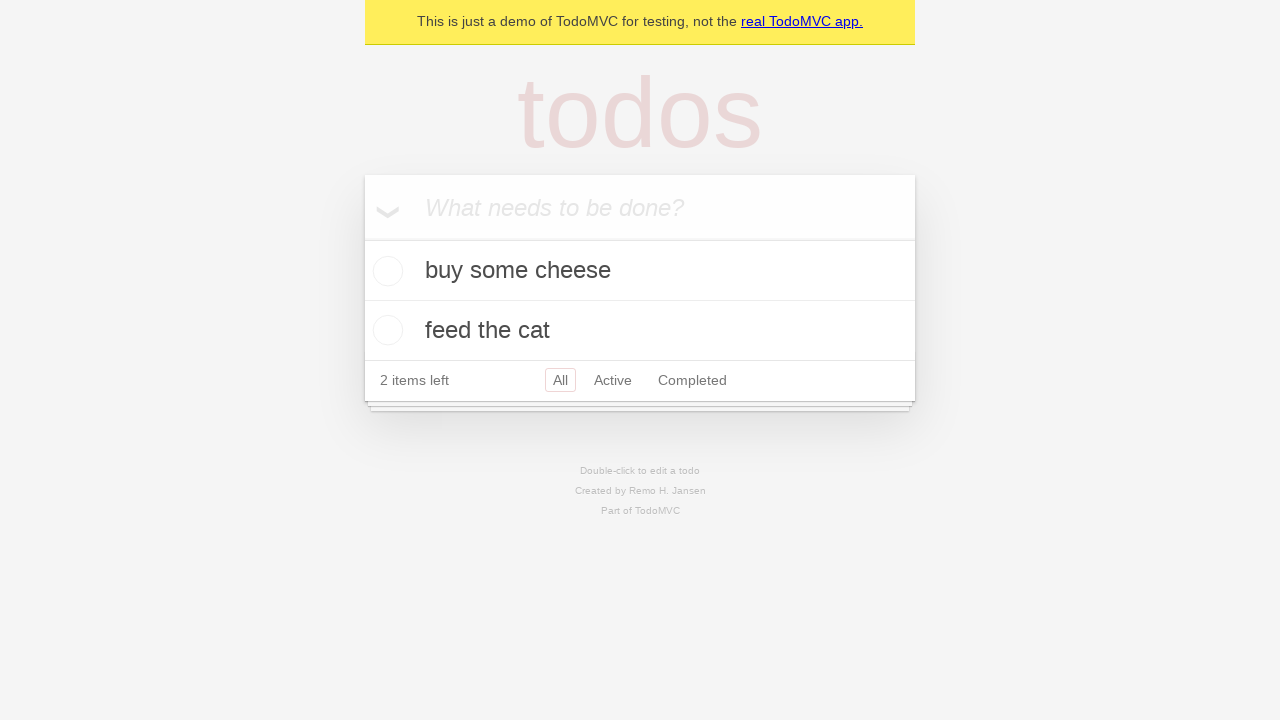

Filled todo input with 'book a doctors appointment' on internal:attr=[placeholder="What needs to be done?"i]
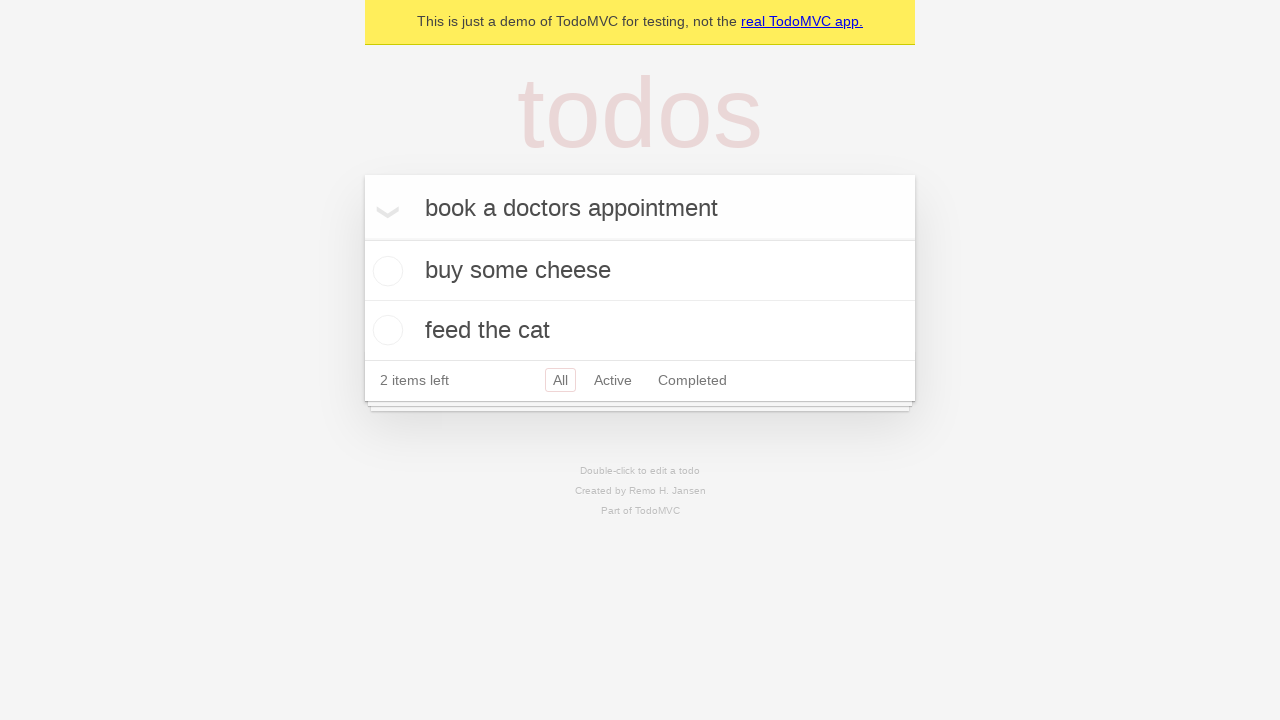

Pressed Enter to add 'book a doctors appointment' to the todo list on internal:attr=[placeholder="What needs to be done?"i]
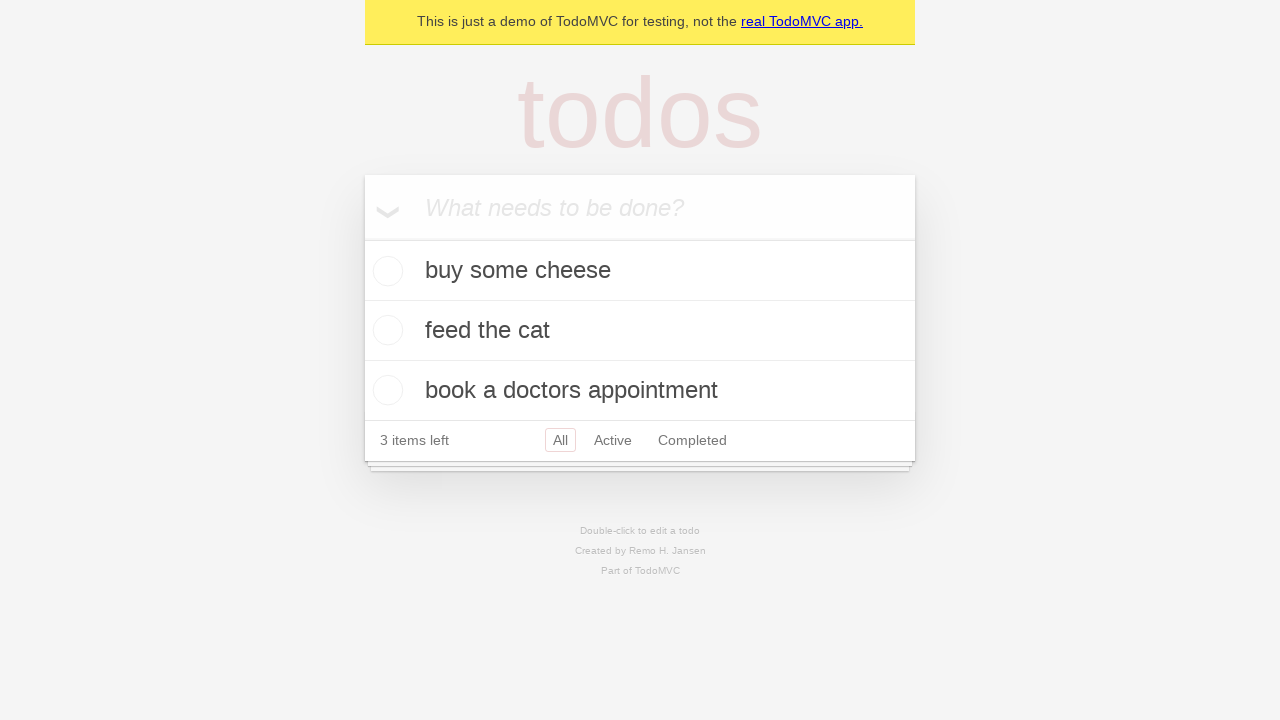

Waited for all three todo items to load
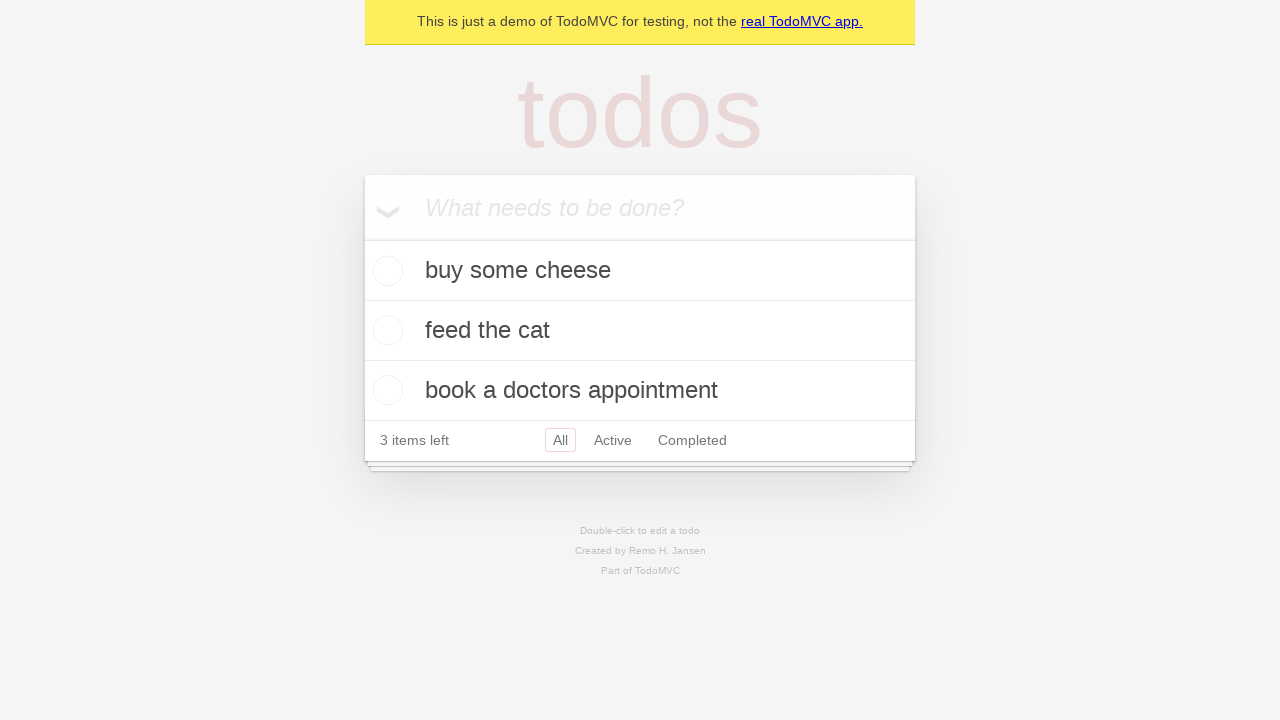

Checked the second todo item (feed the cat) as completed at (385, 330) on internal:testid=[data-testid="todo-item"s] >> nth=1 >> internal:role=checkbox
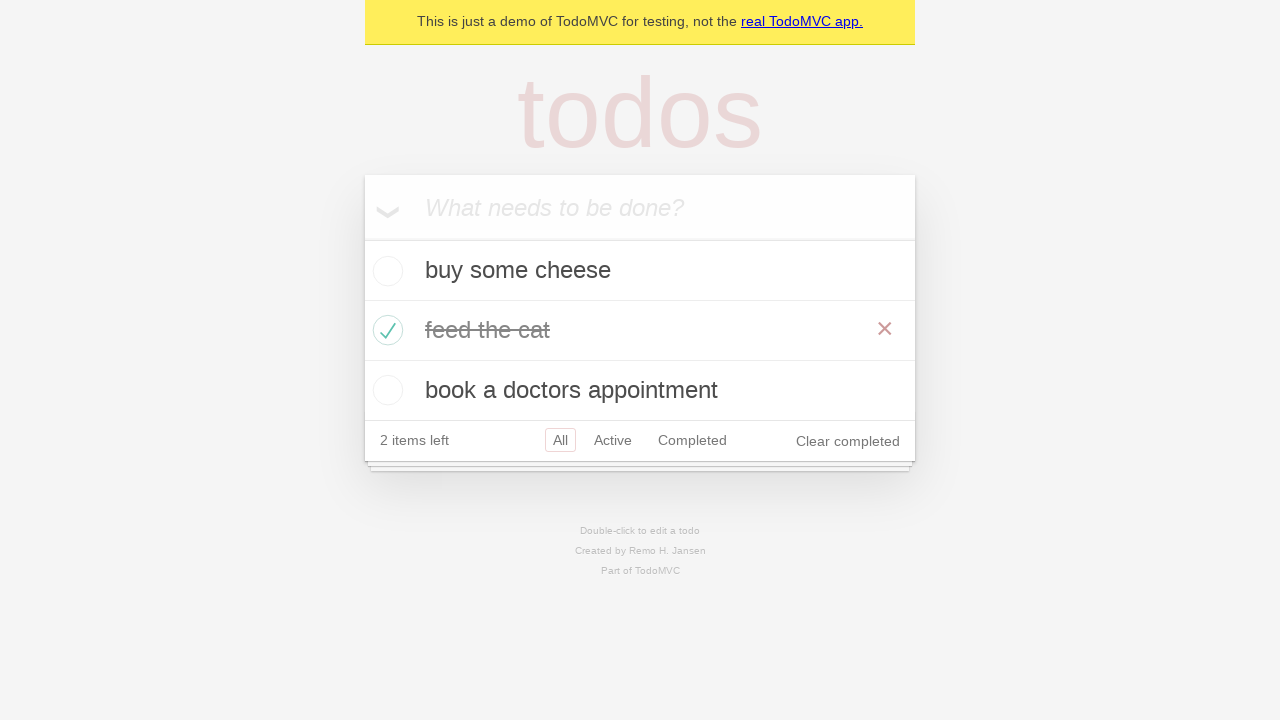

Clicked the 'Clear completed' button to remove completed items at (848, 441) on internal:role=button[name="Clear completed"i]
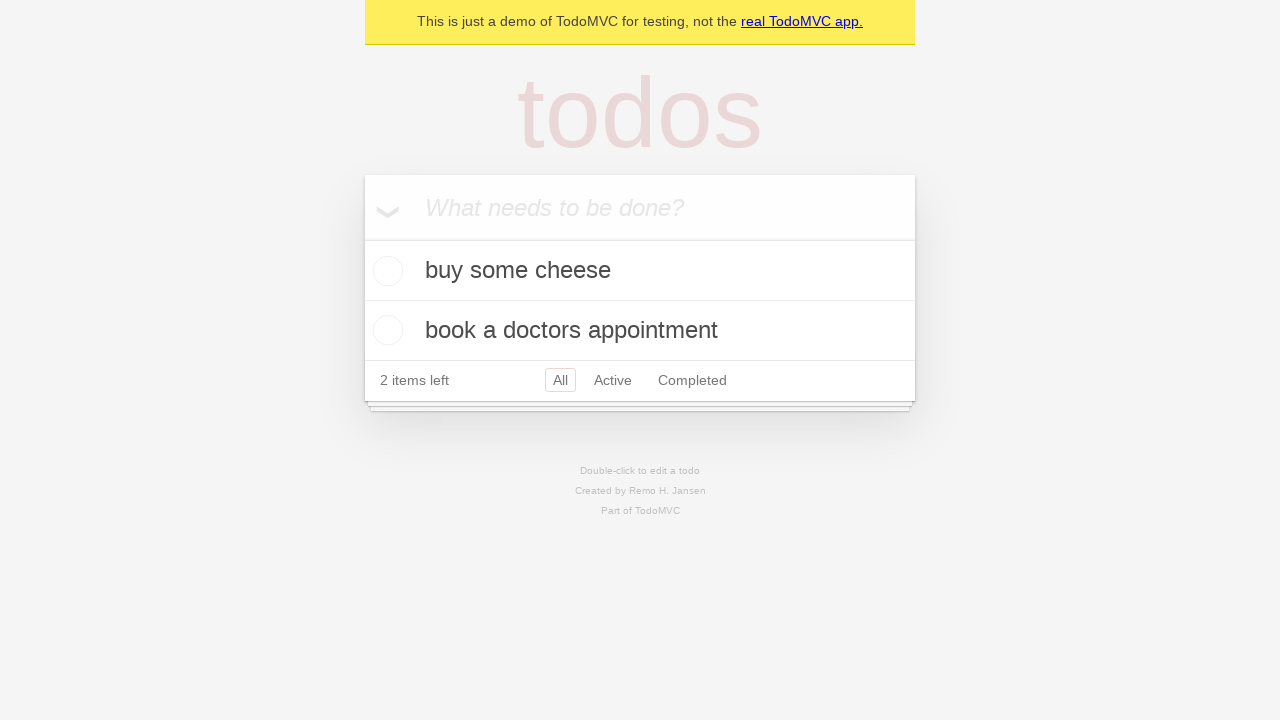

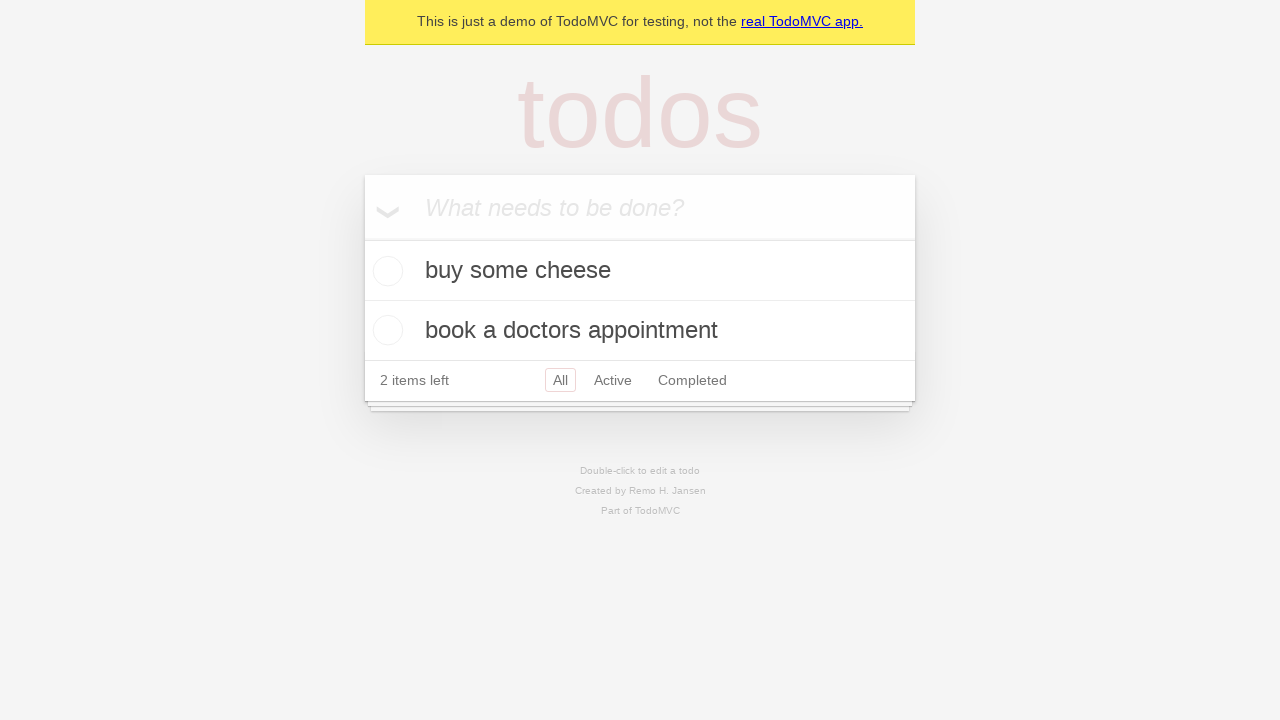